Tests checkbox functionality by checking and unchecking checkboxes and verifying their states

Starting URL: https://the-internet.herokuapp.com/checkboxes

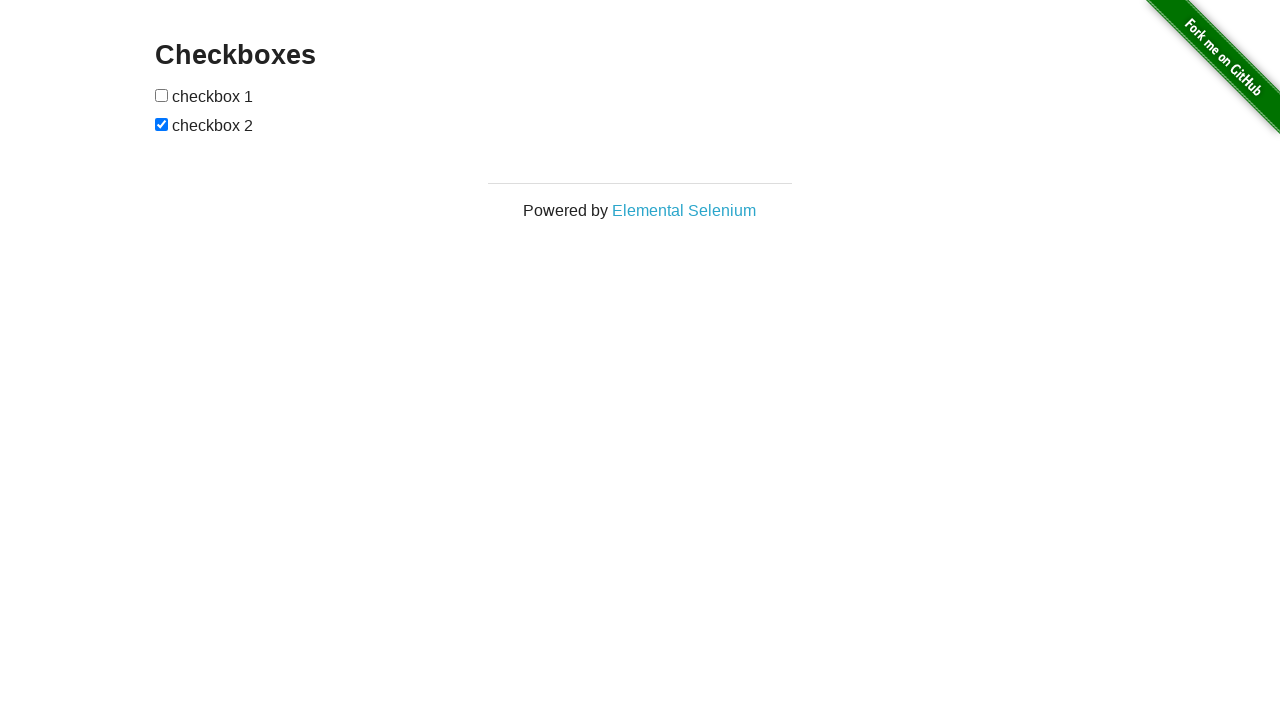

Navigated to checkboxes test page
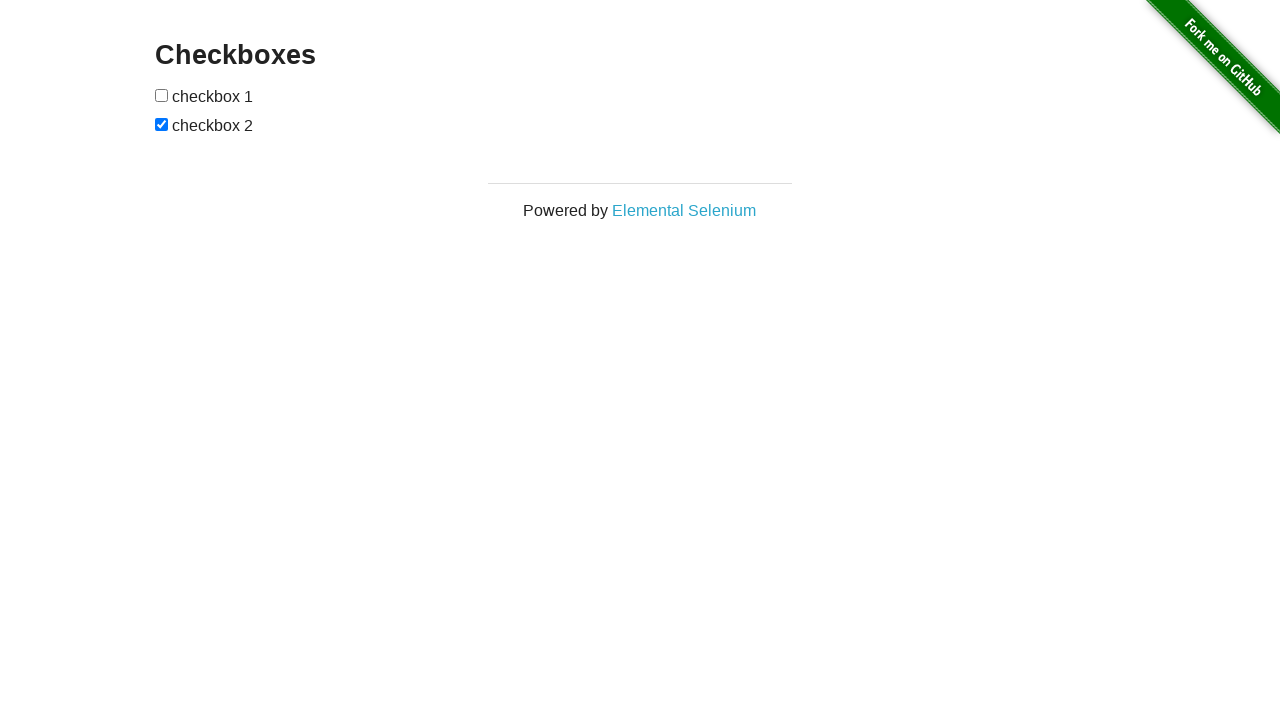

Located the first checkbox element
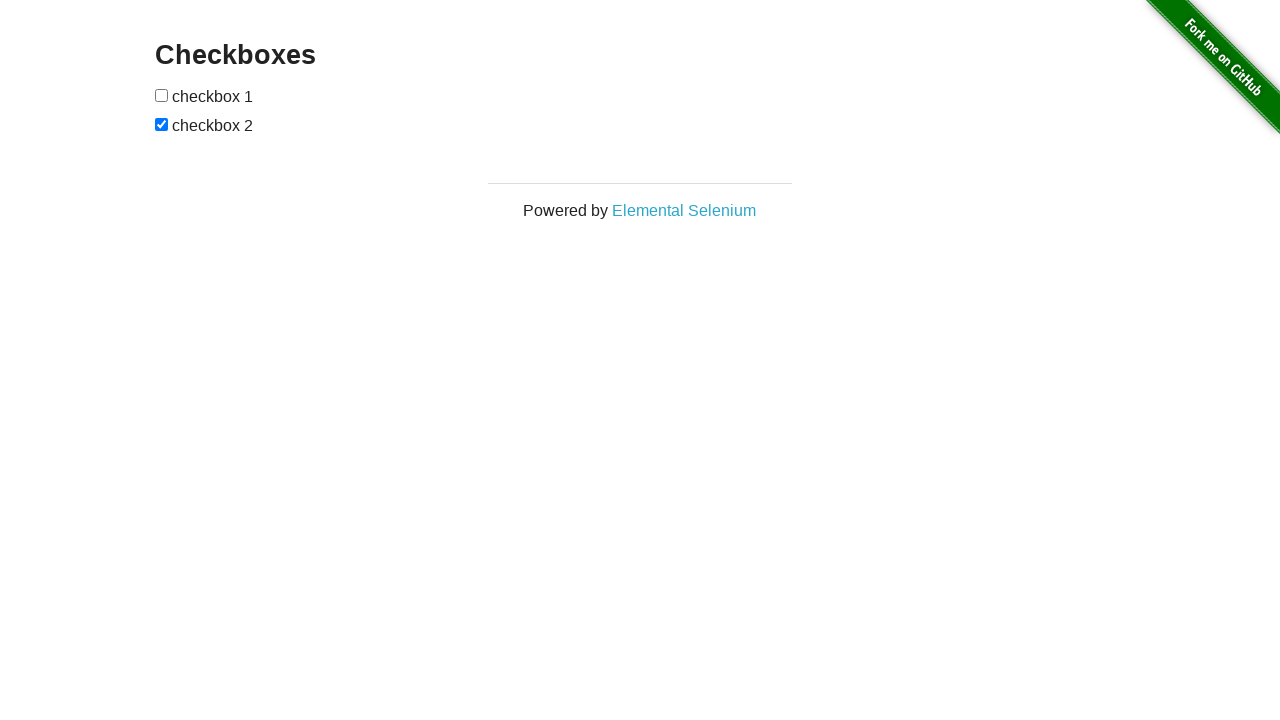

Verified first checkbox is not checked initially
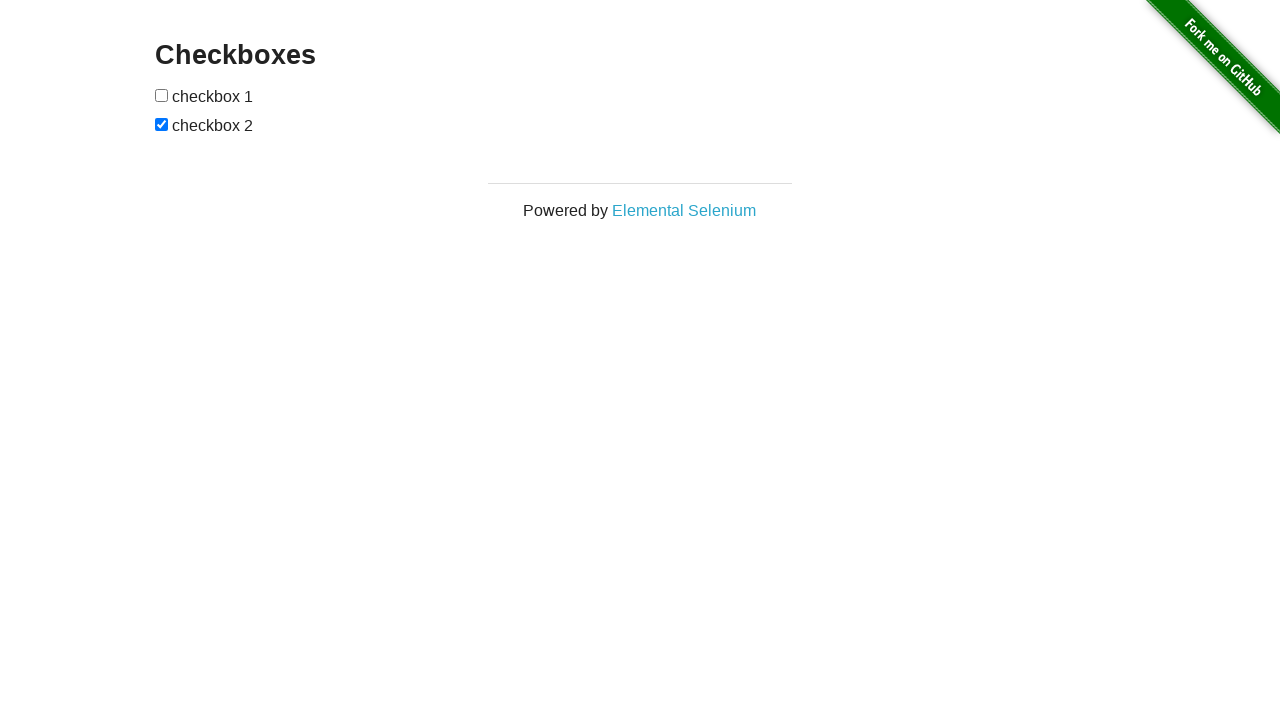

Checked the first checkbox at (162, 95) on xpath=//form[@id='checkboxes']/input[1]
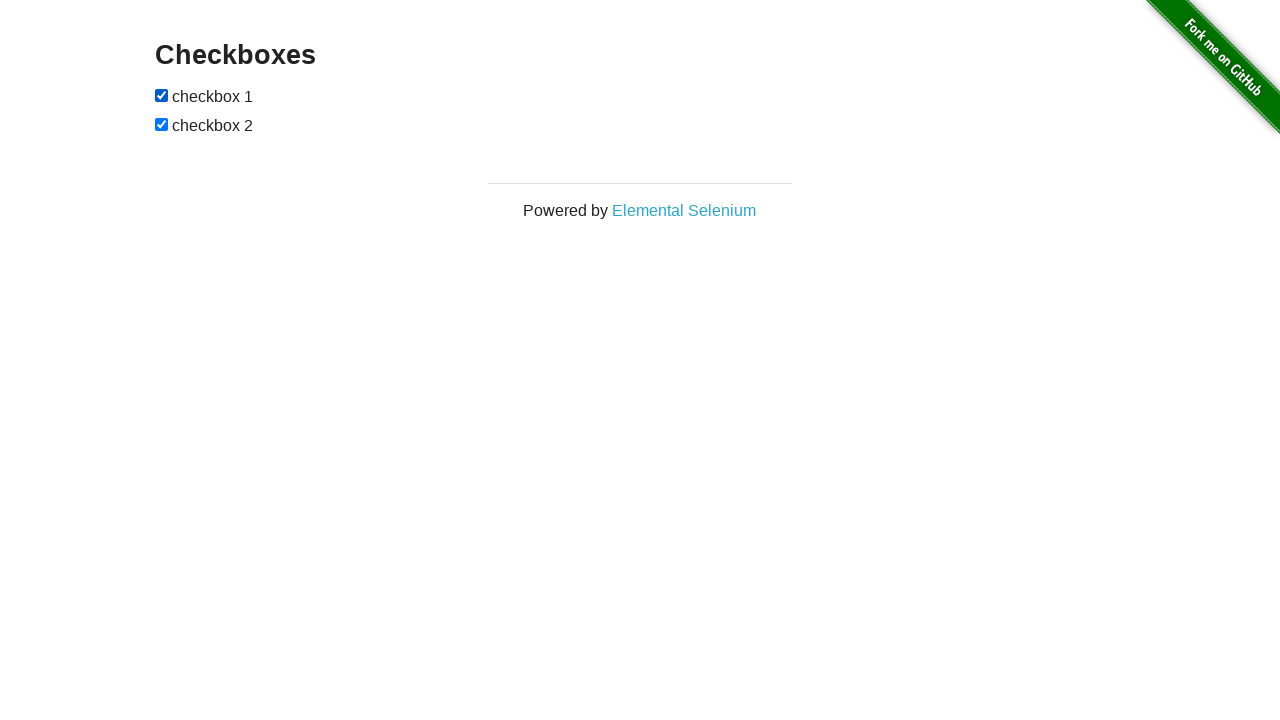

Verified first checkbox is now checked
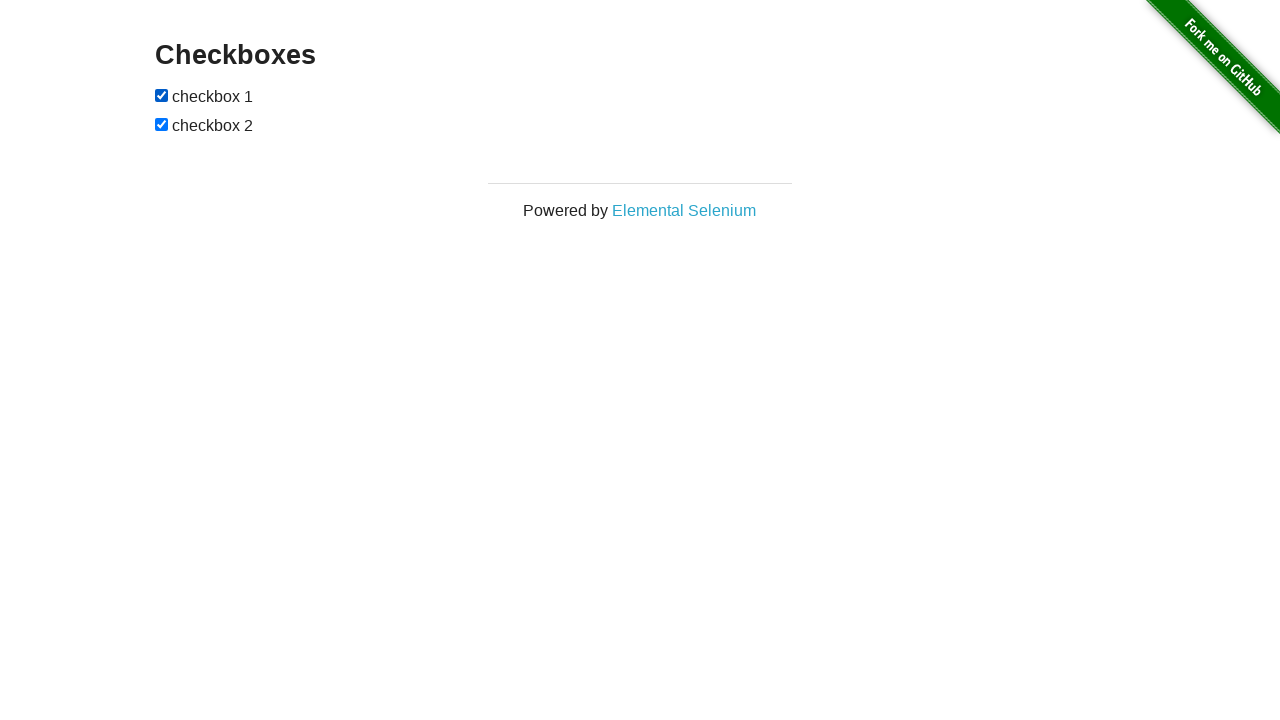

Unchecked the first checkbox at (162, 95) on xpath=//form[@id='checkboxes']/input[1]
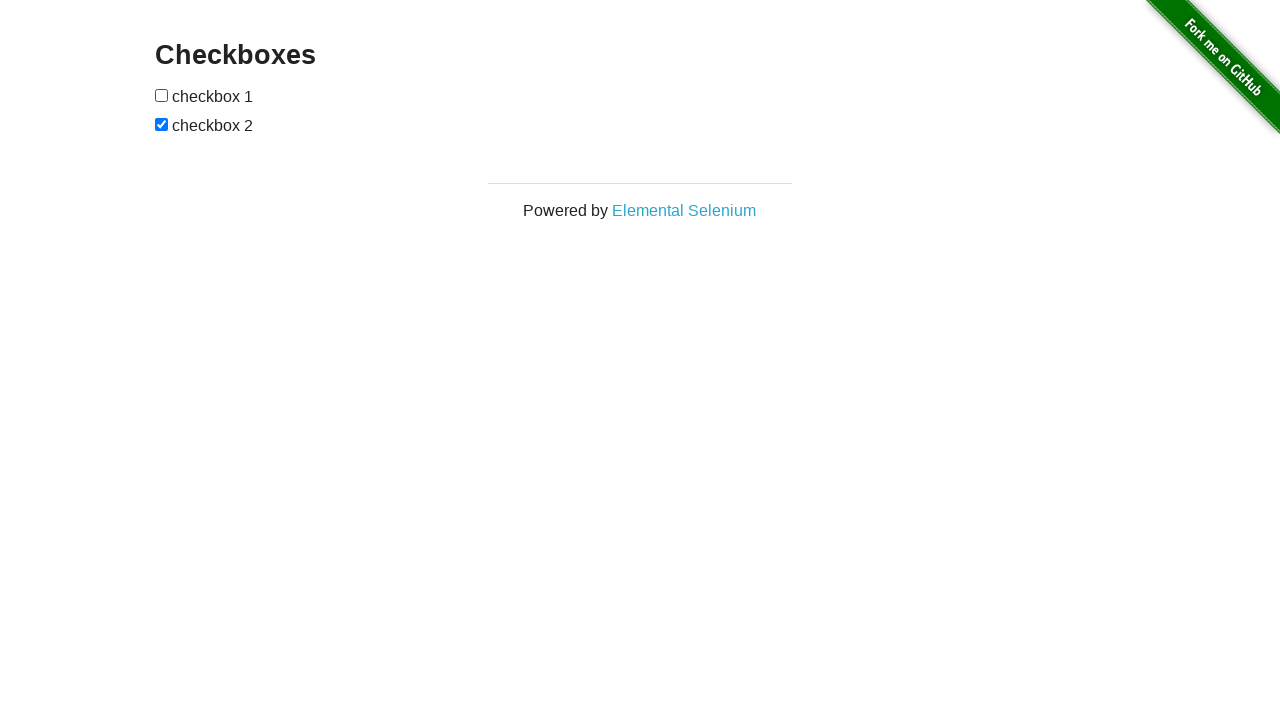

Verified first checkbox is now unchecked
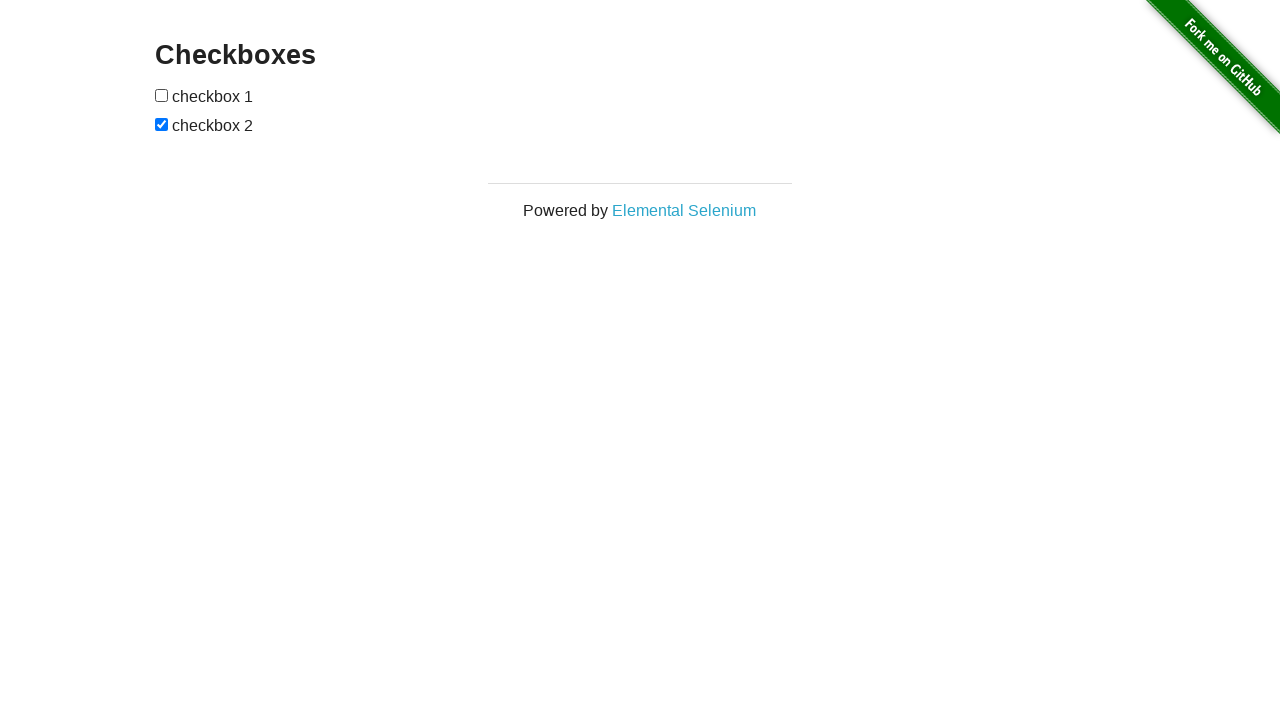

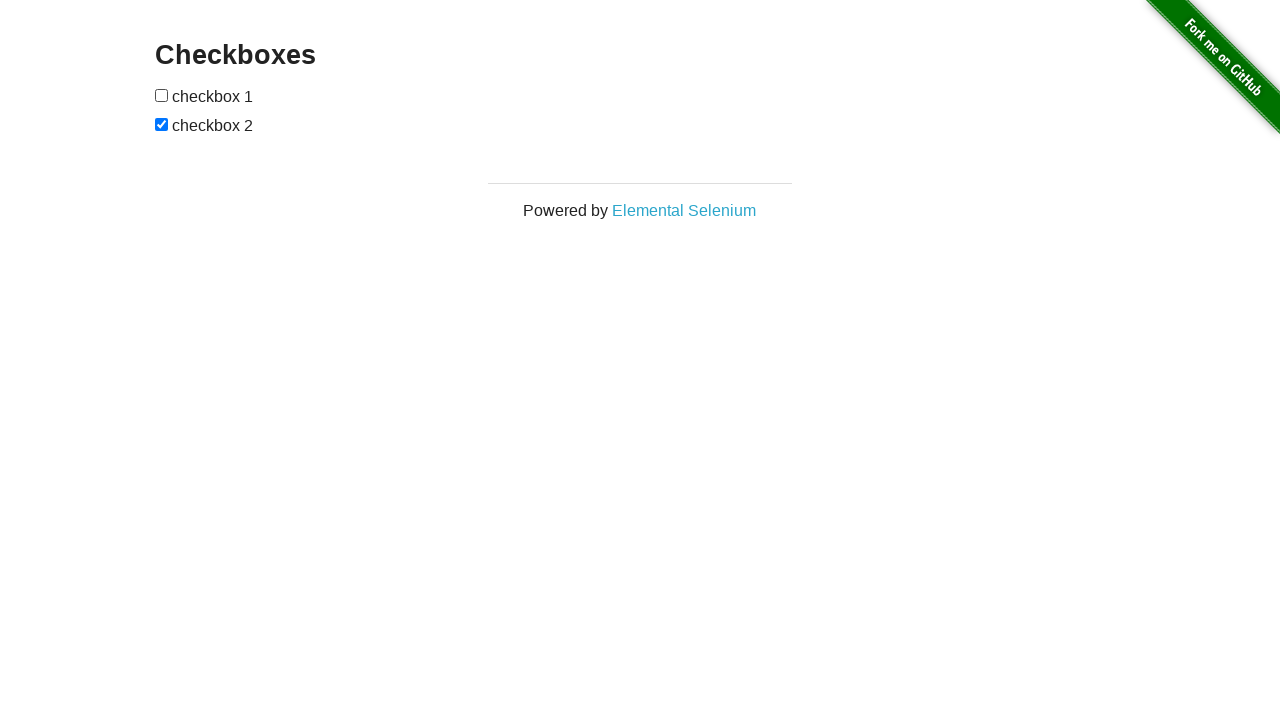